Tests that new items are appended to the bottom of the todo list by creating 3 items and verifying count

Starting URL: https://demo.playwright.dev/todomvc

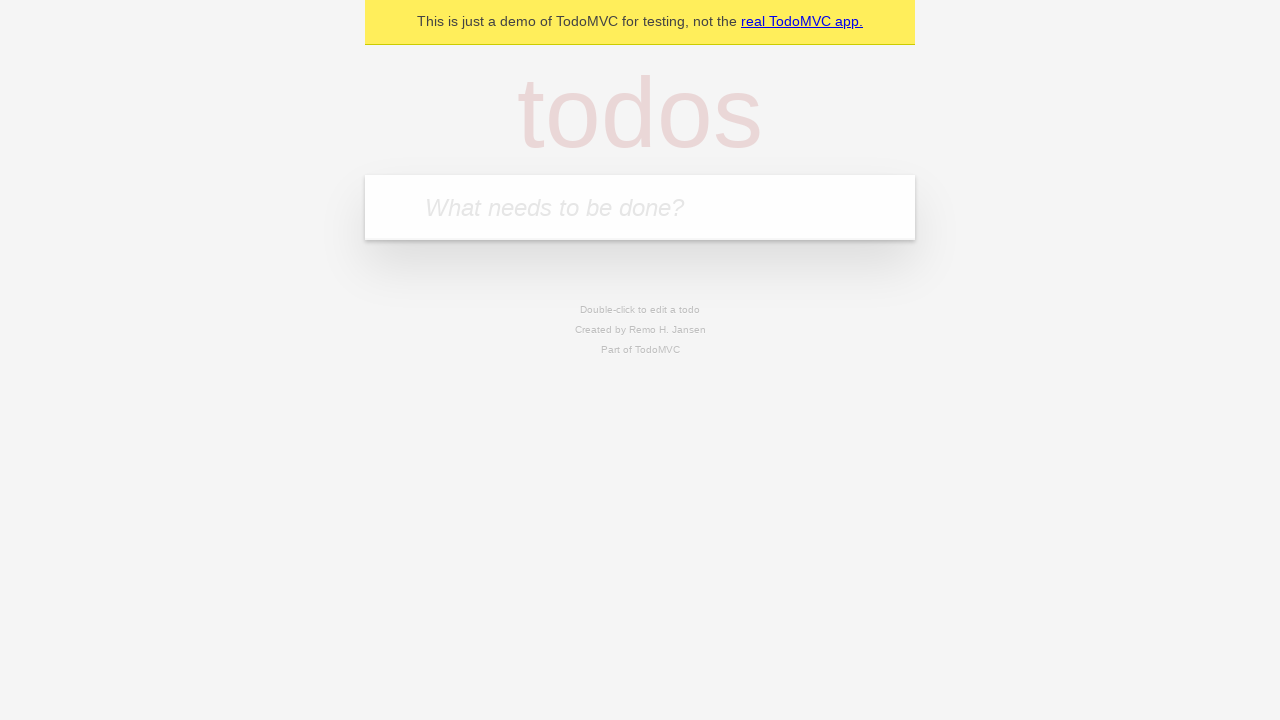

Filled new todo input with 'buy some cheese' on .new-todo
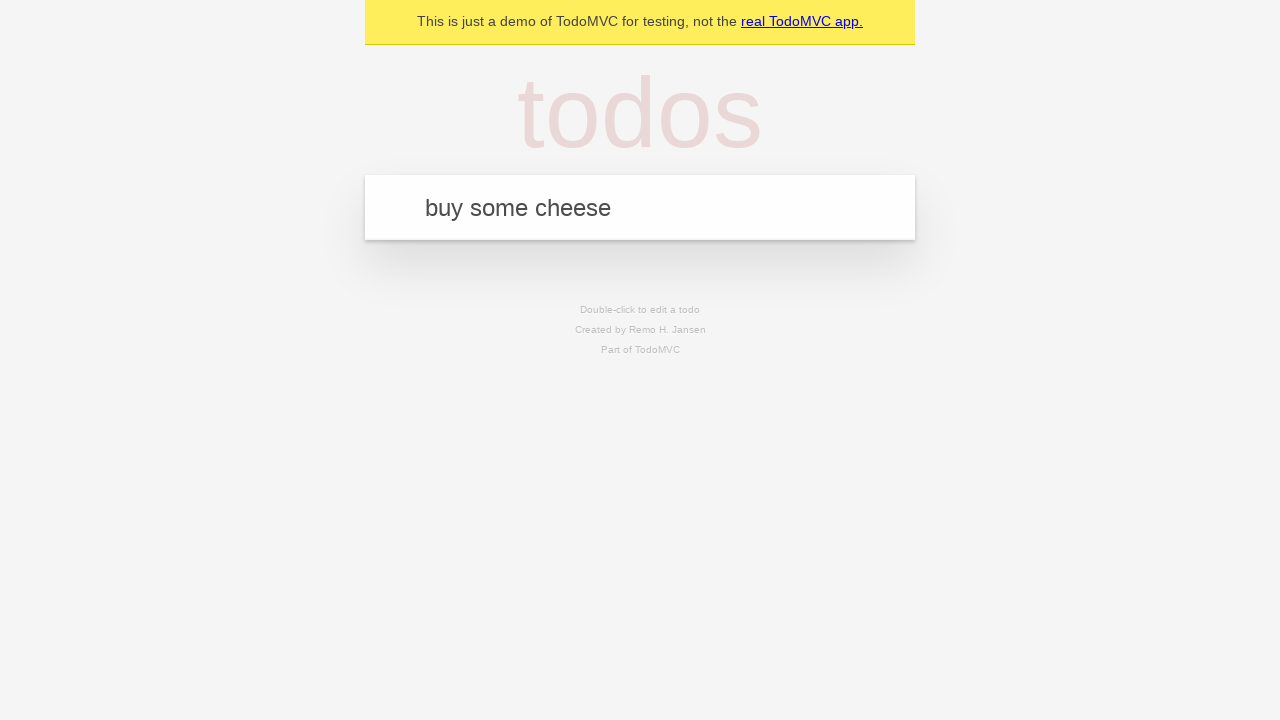

Pressed Enter to create first todo item on .new-todo
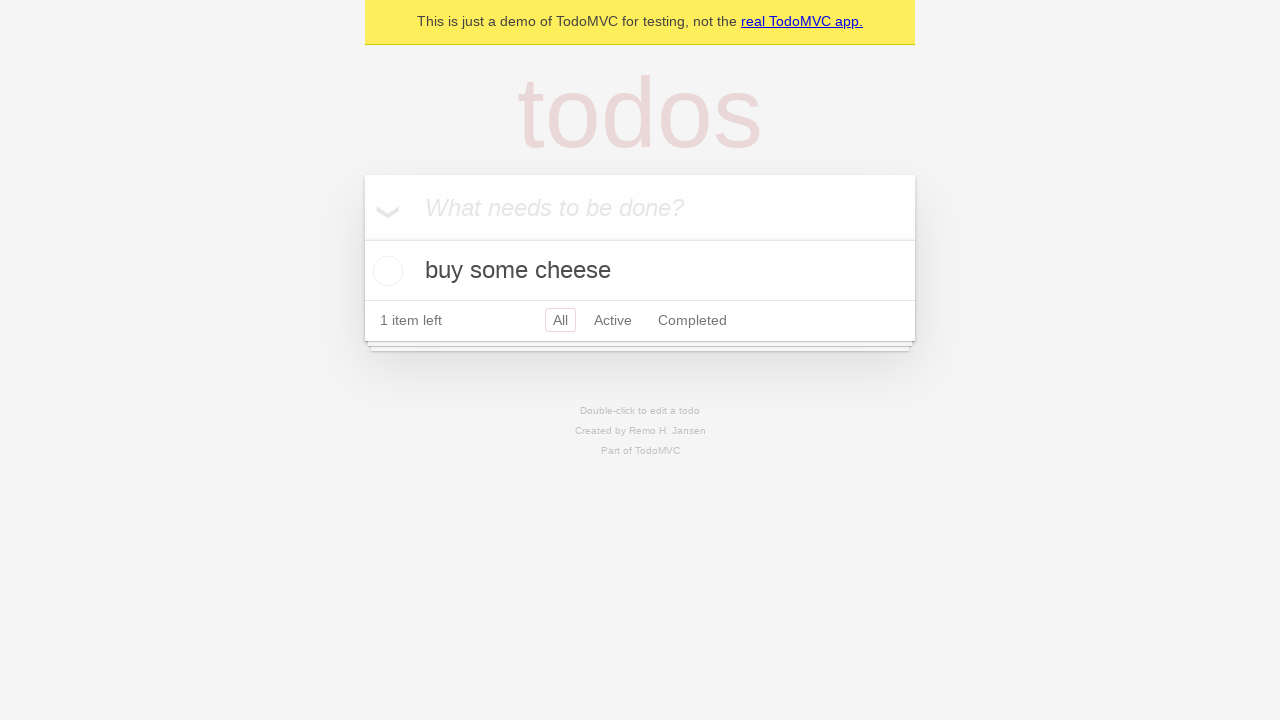

Filled new todo input with 'feed the cat' on .new-todo
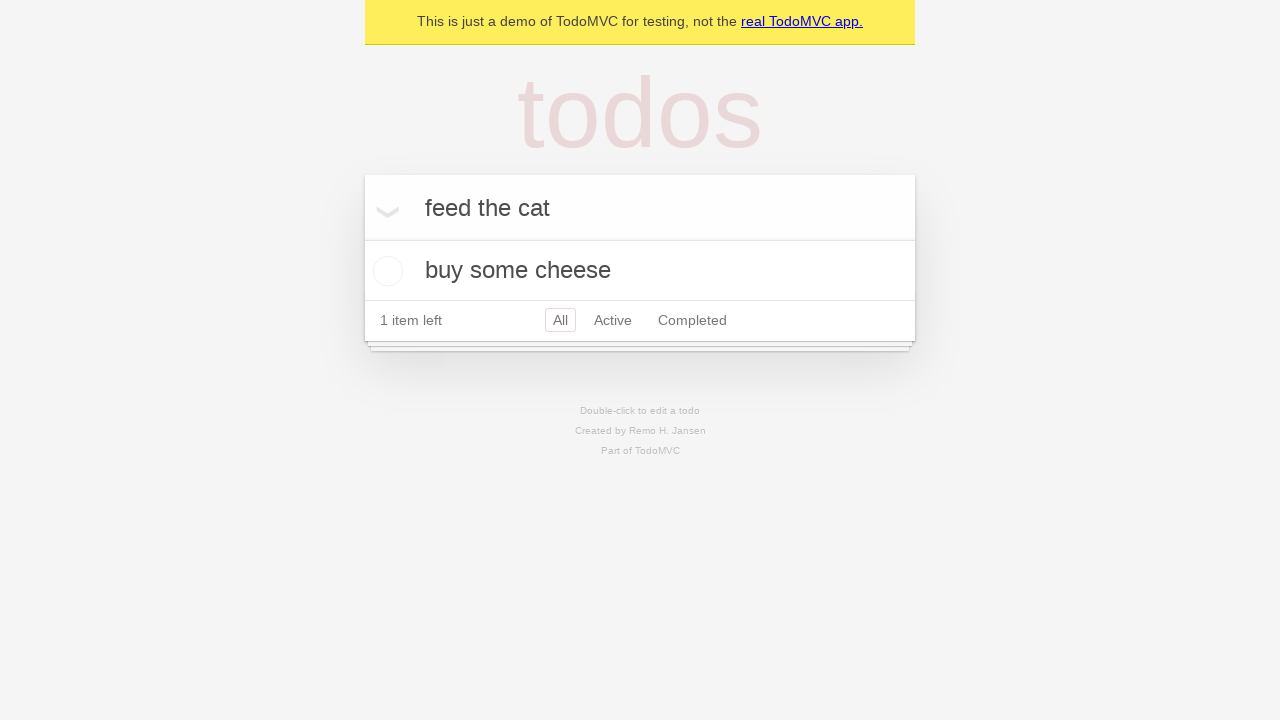

Pressed Enter to create second todo item on .new-todo
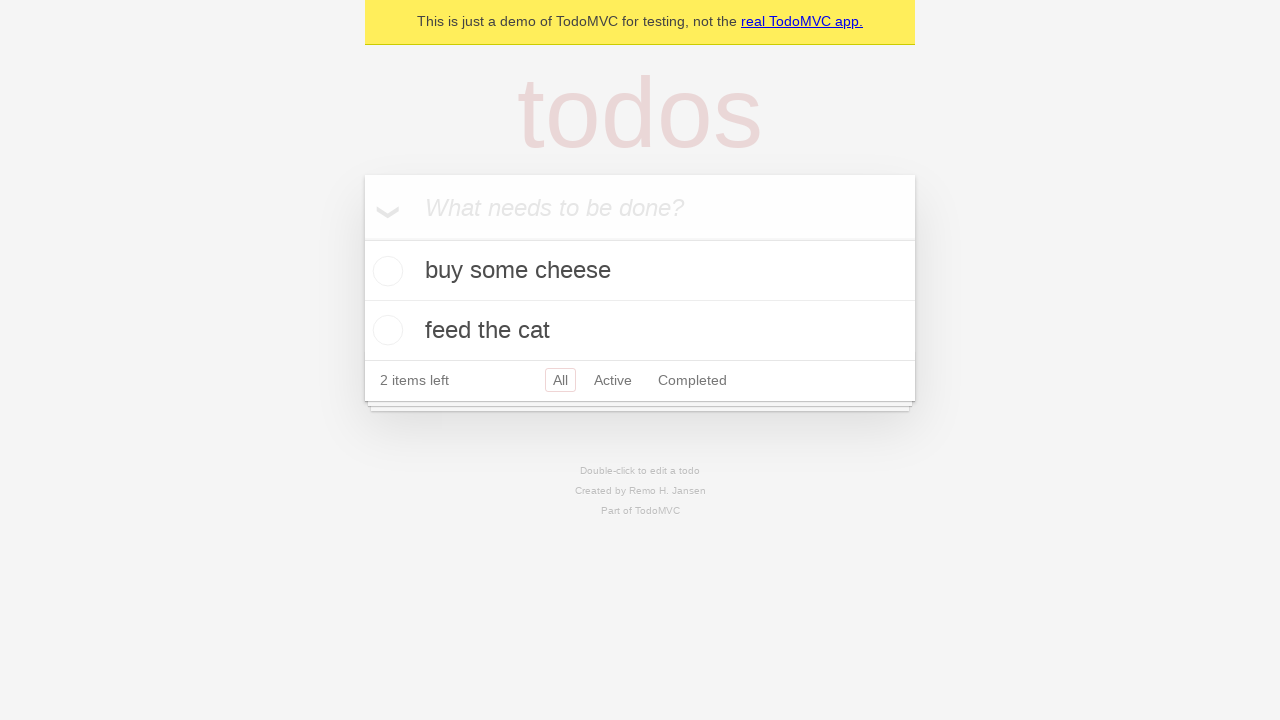

Filled new todo input with 'book a doctors appointment' on .new-todo
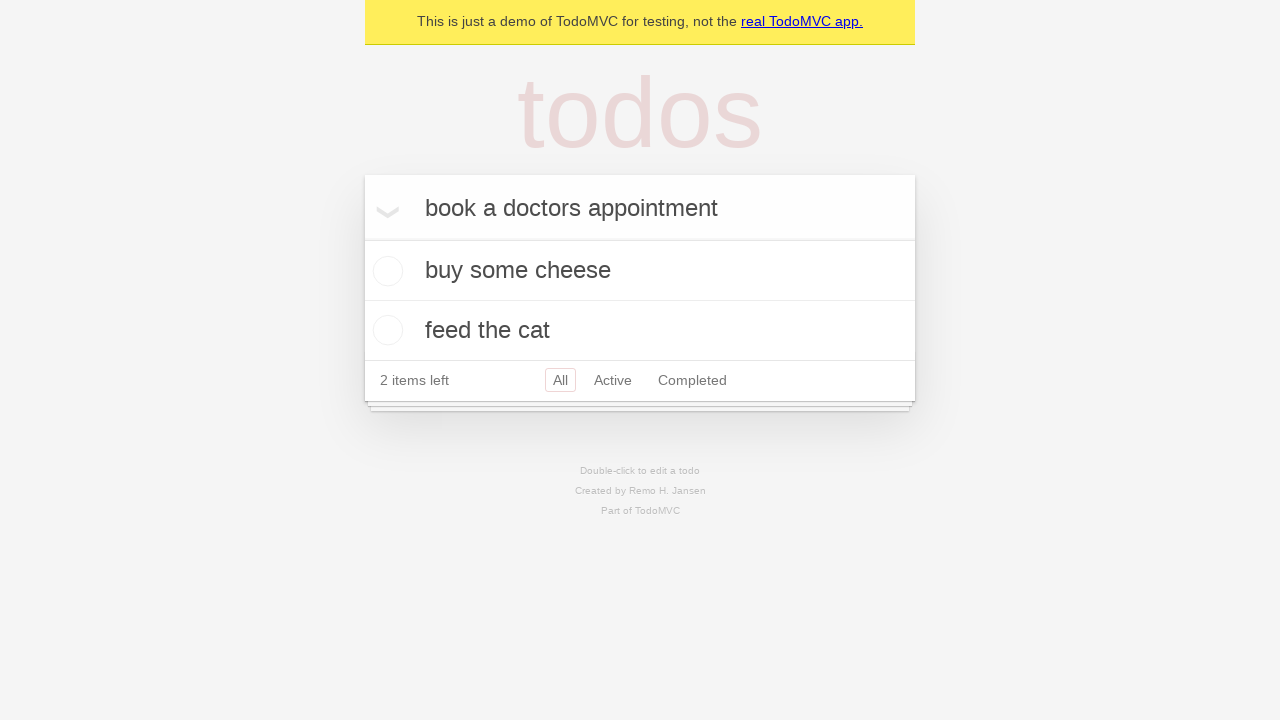

Pressed Enter to create third todo item on .new-todo
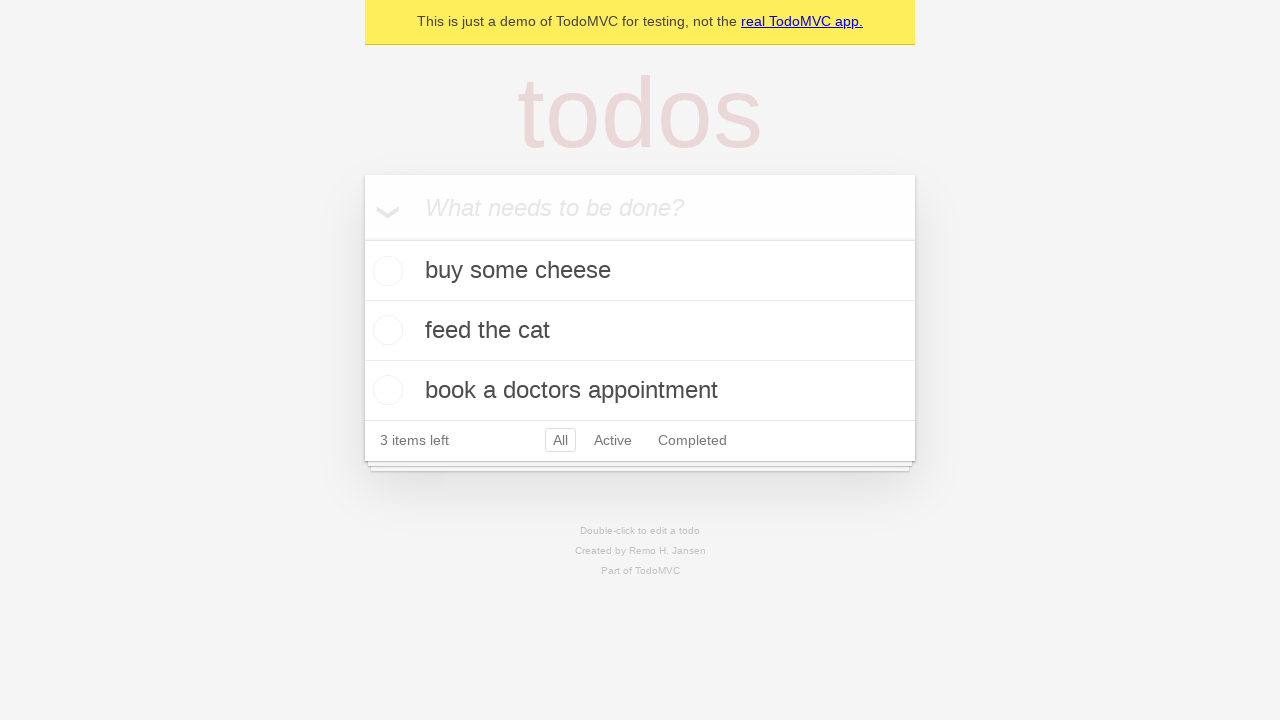

Todo count element appeared, all items created
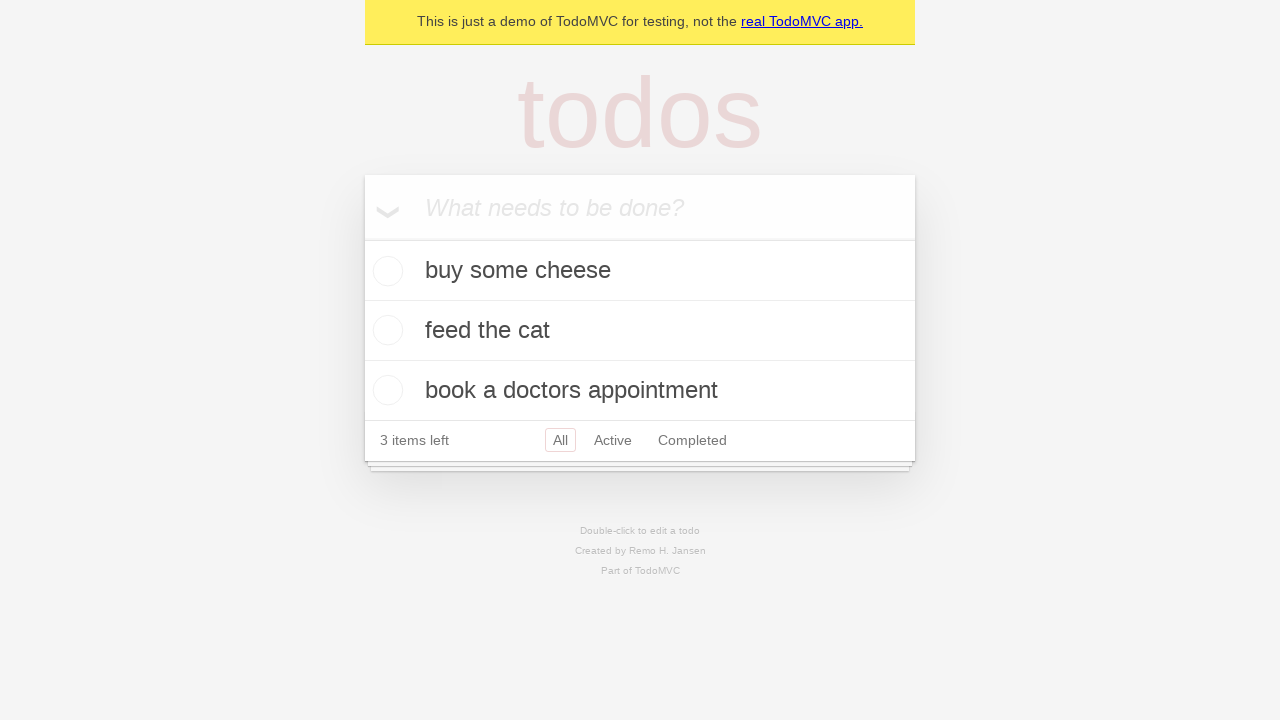

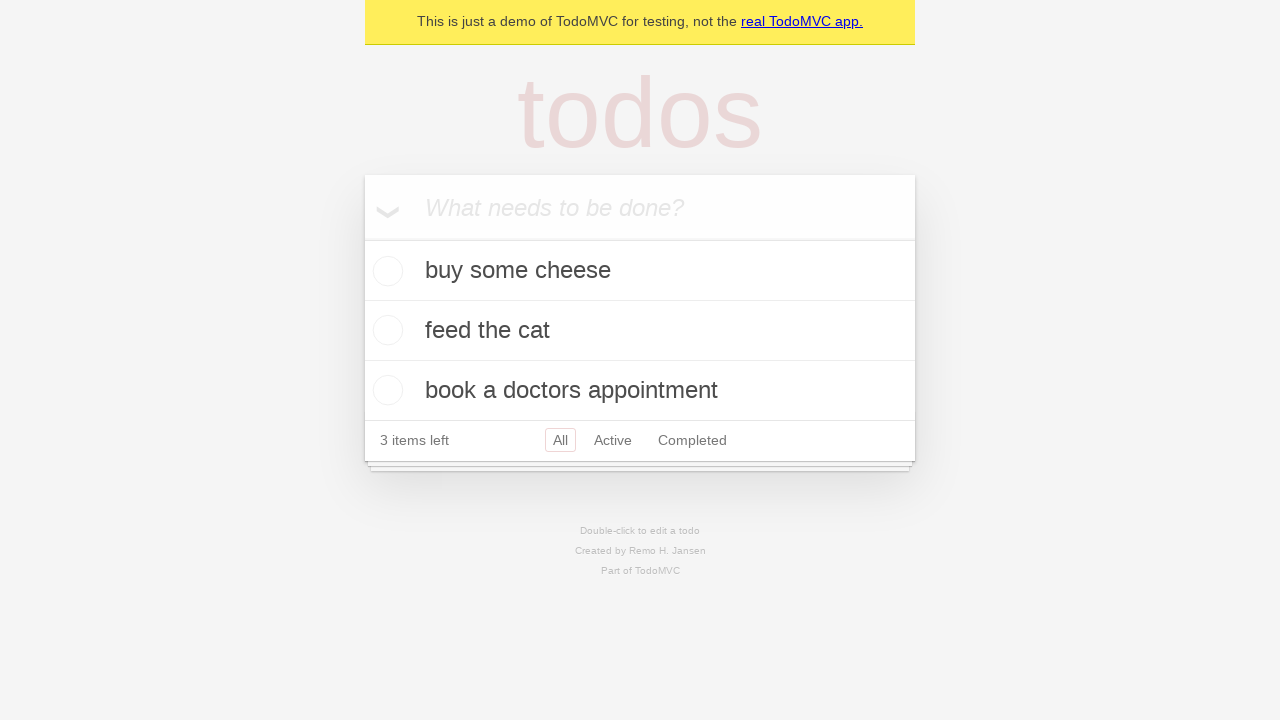